Tests dropdown selection functionality by selecting different options (Mr, Mrs, Dr) from a title dropdown and verifying the selections are correctly applied.

Starting URL: http://www.roboform.com/filling-test-custom-fields

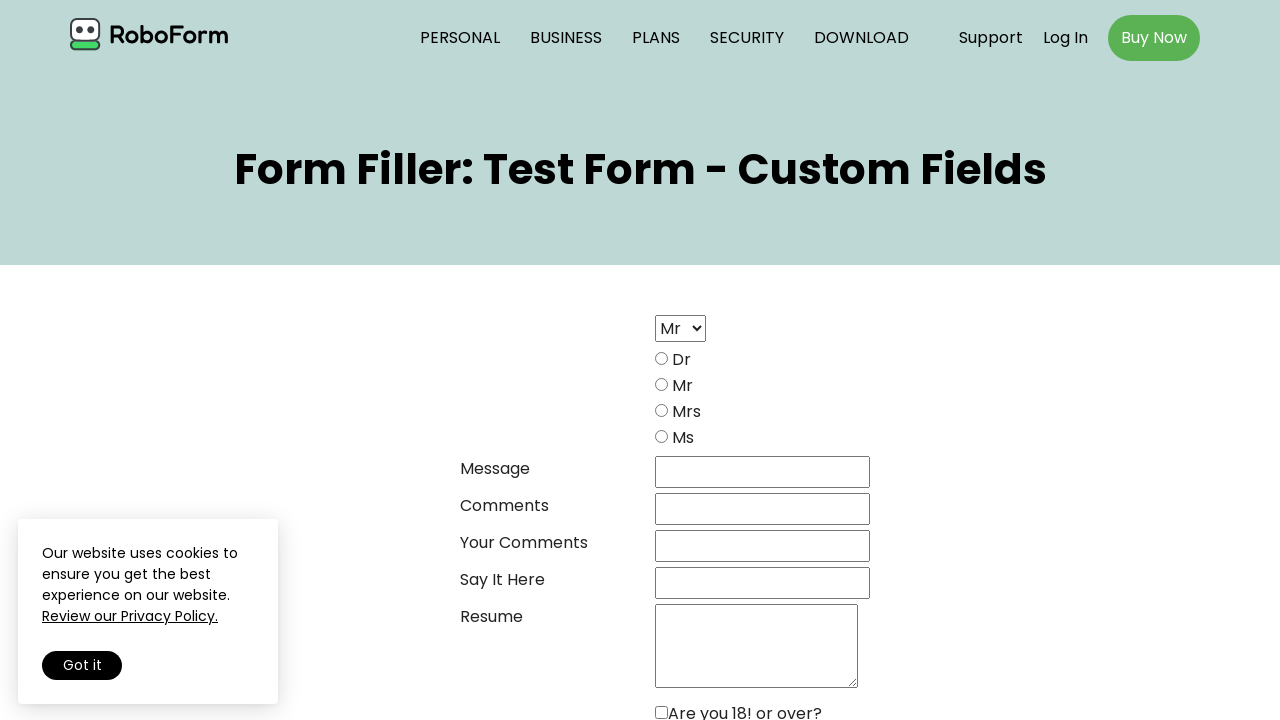

Verified that 'Mr' is initially selected in the title dropdown
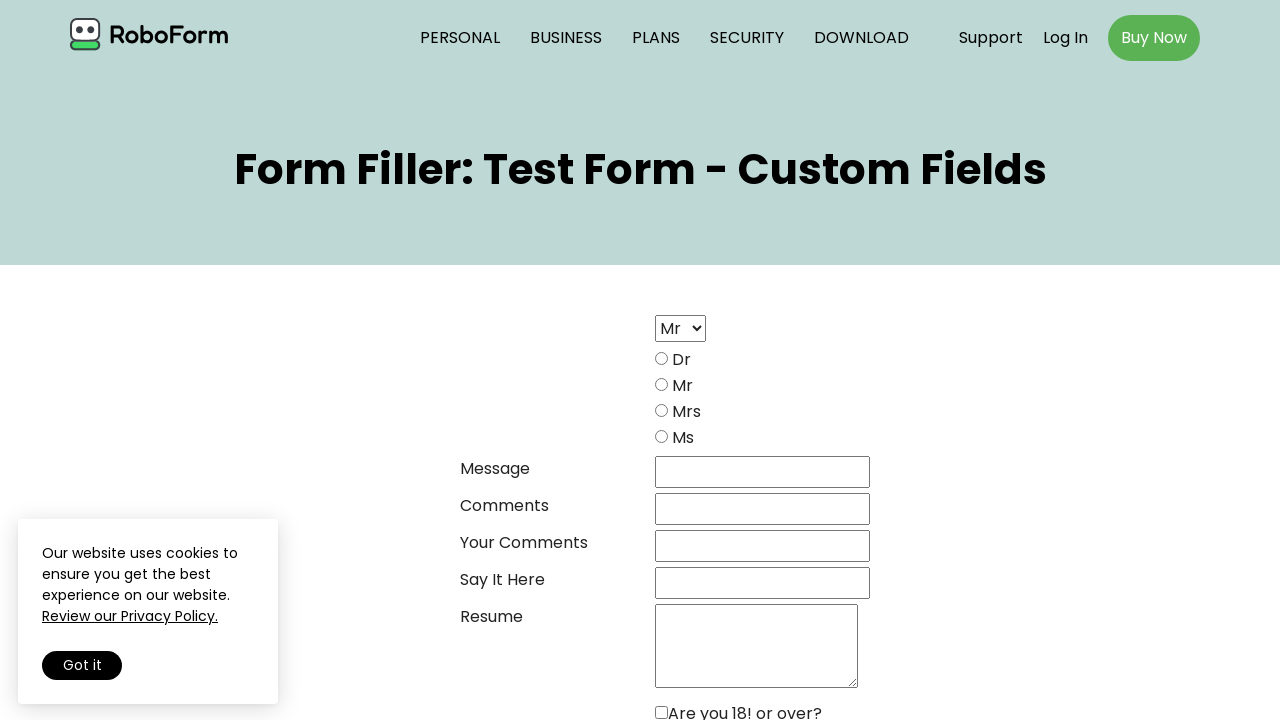

Selected 'Mrs' from the title dropdown on select[name='ttl_select']
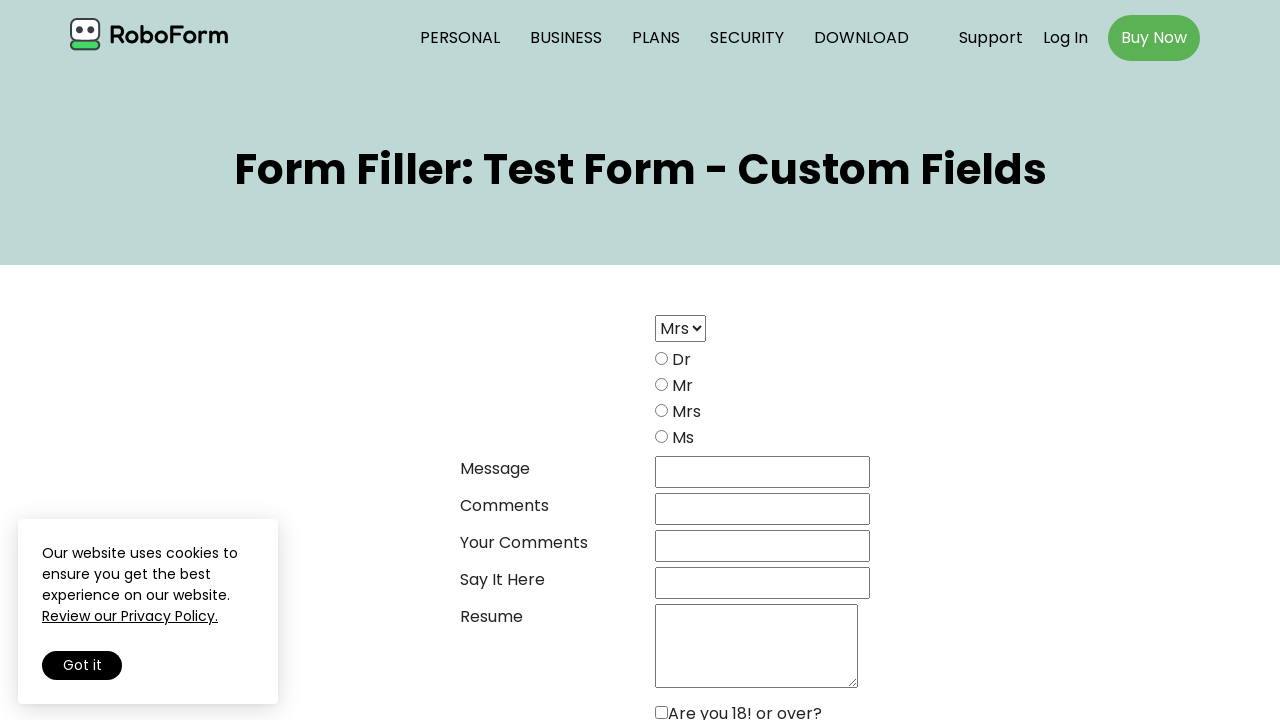

Verified that 'Mrs' is now selected in the title dropdown
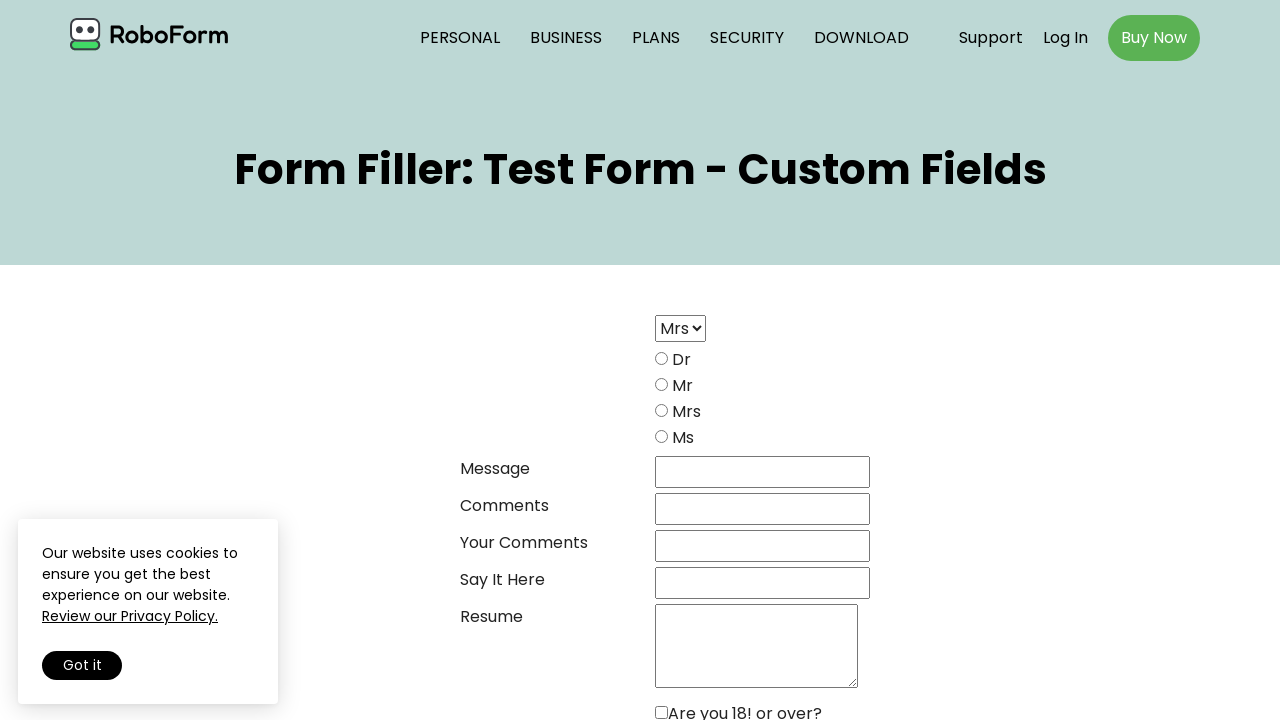

Selected 'Dr' from the title dropdown on select[name='ttl_select']
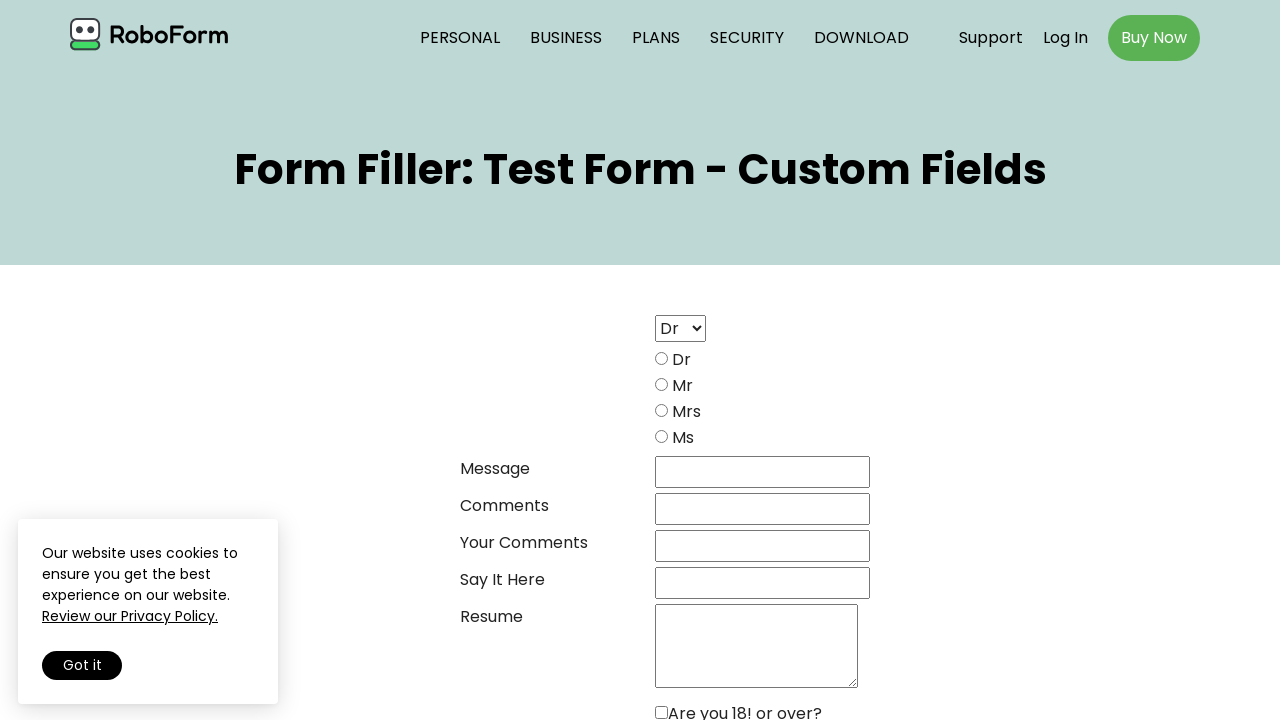

Verified that 'Dr' is now selected in the title dropdown
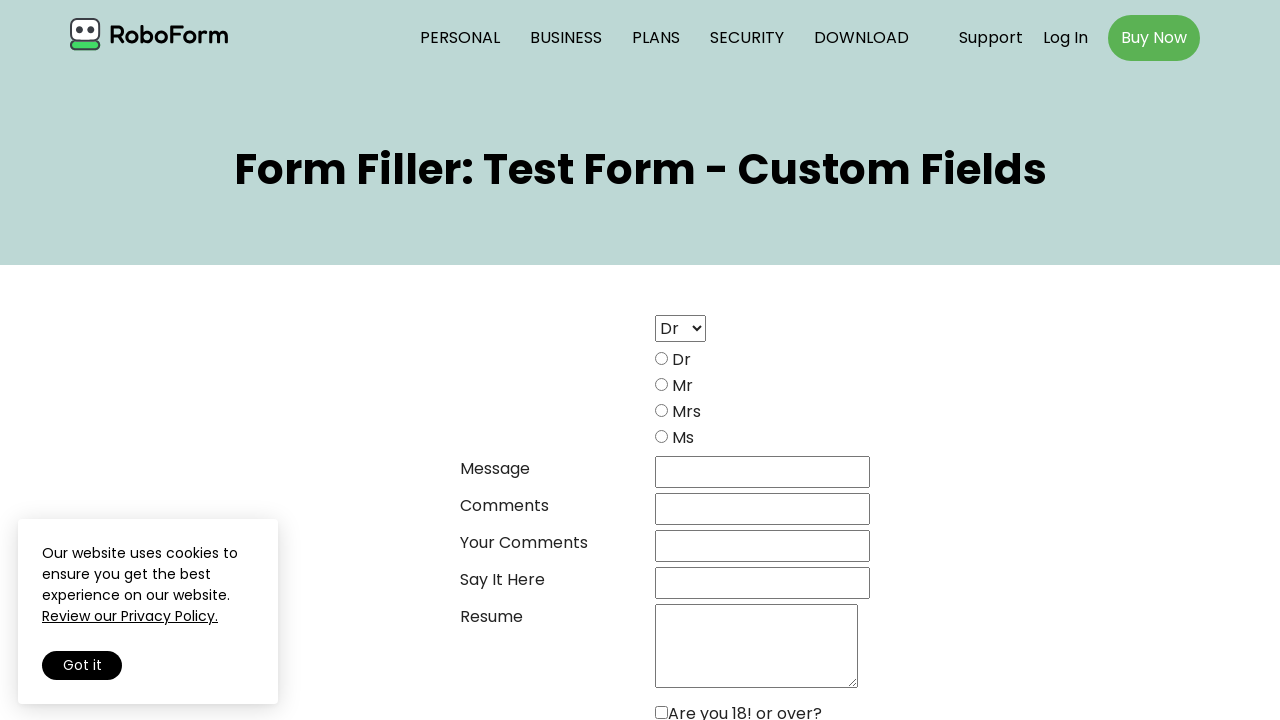

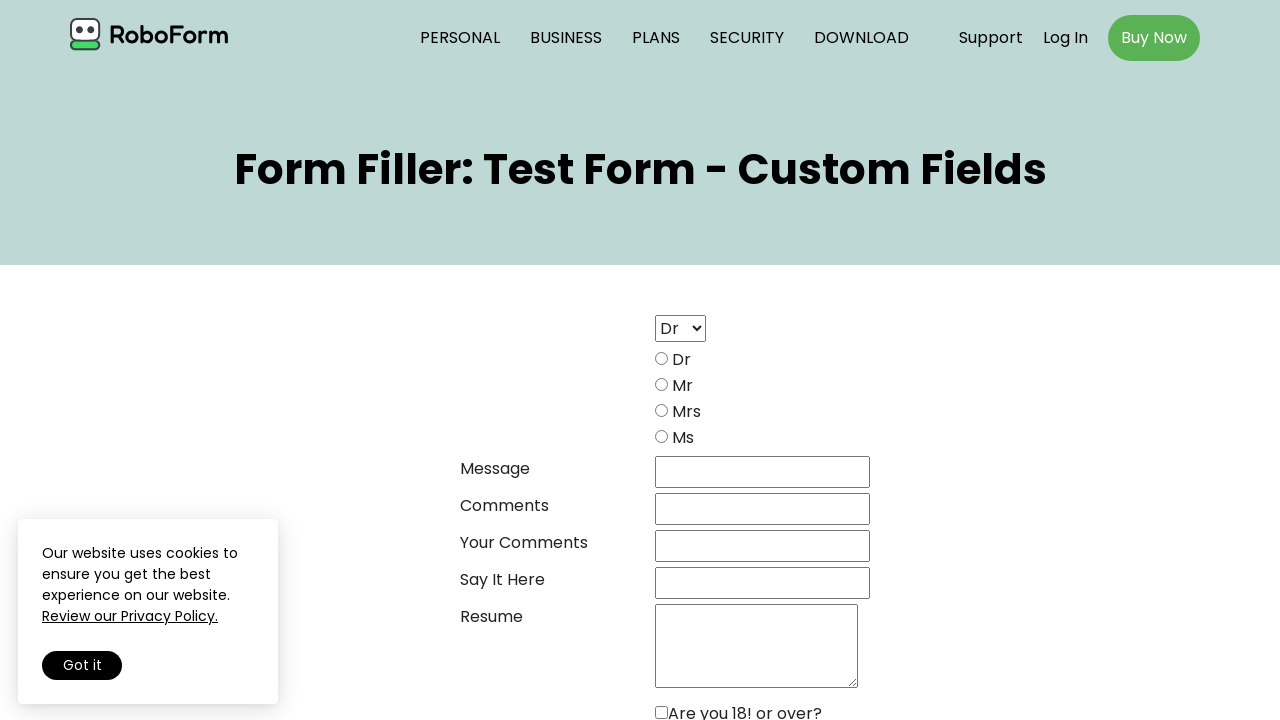